Navigates to an HTML forms tutorial page and interacts with radio button elements to verify their presence and attributes

Starting URL: https://echoecho.com/htmlforms10.htm

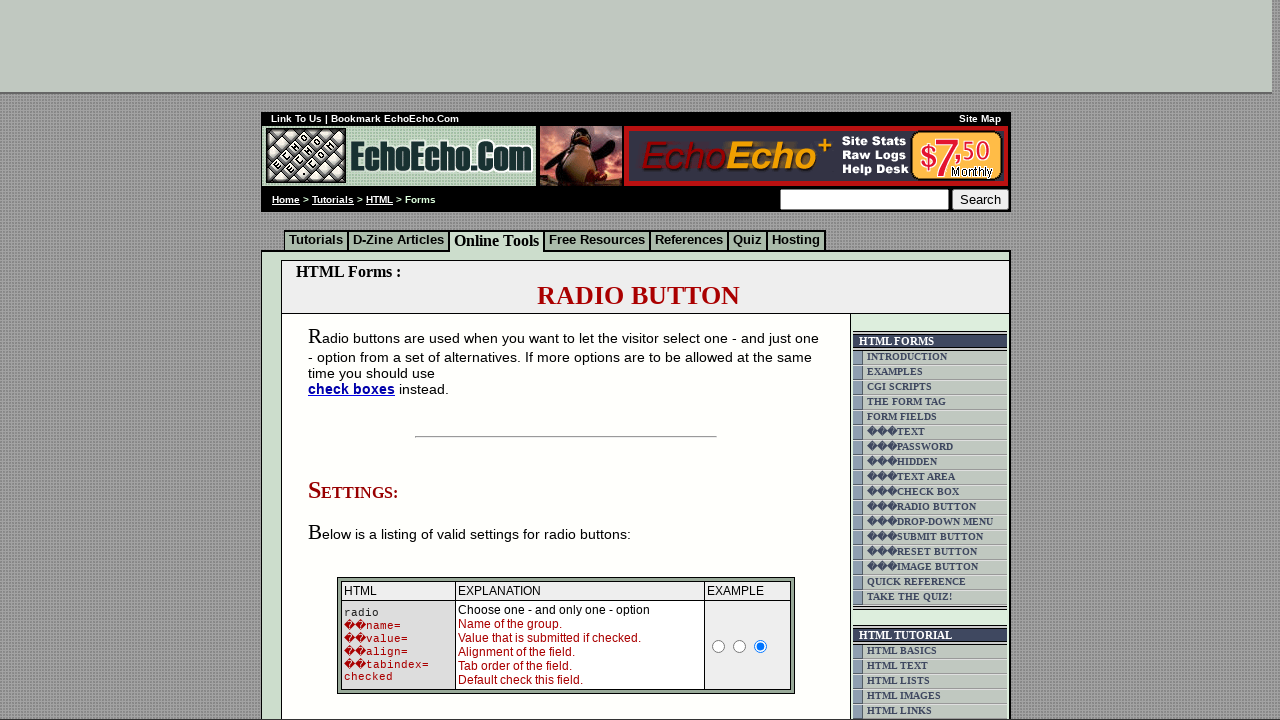

Waited for radio button container to load
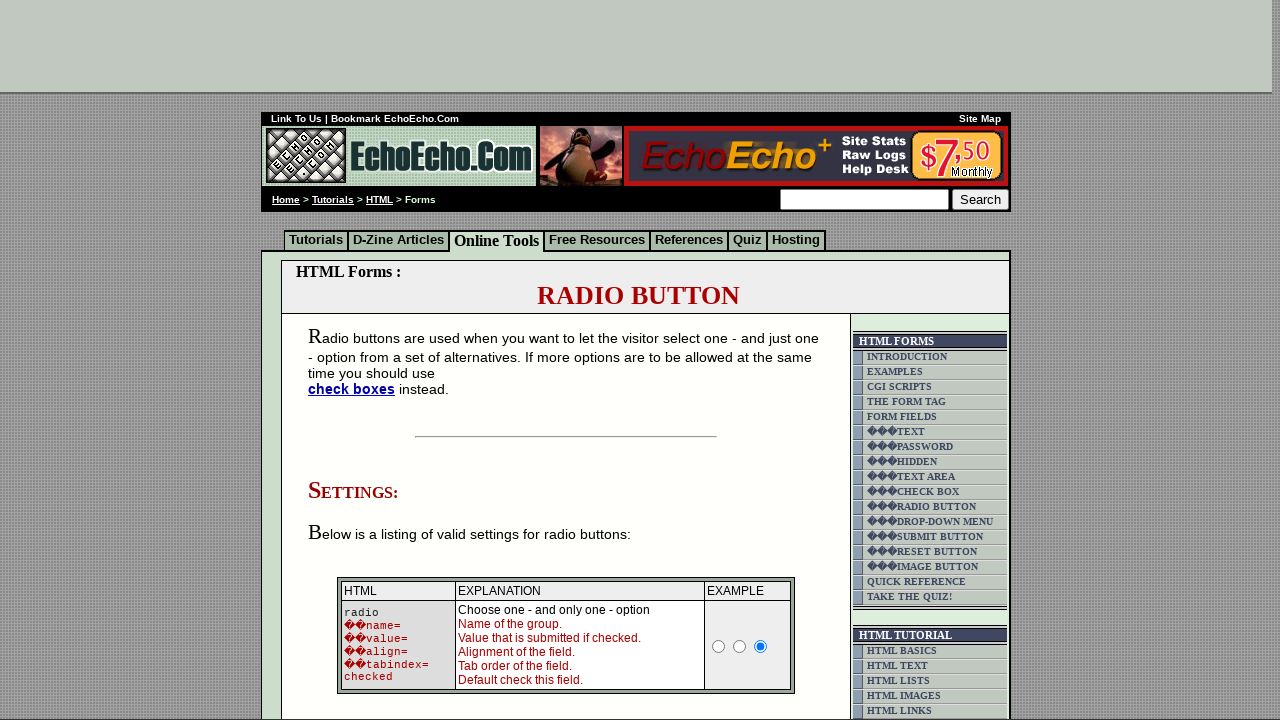

Located the radio button container element
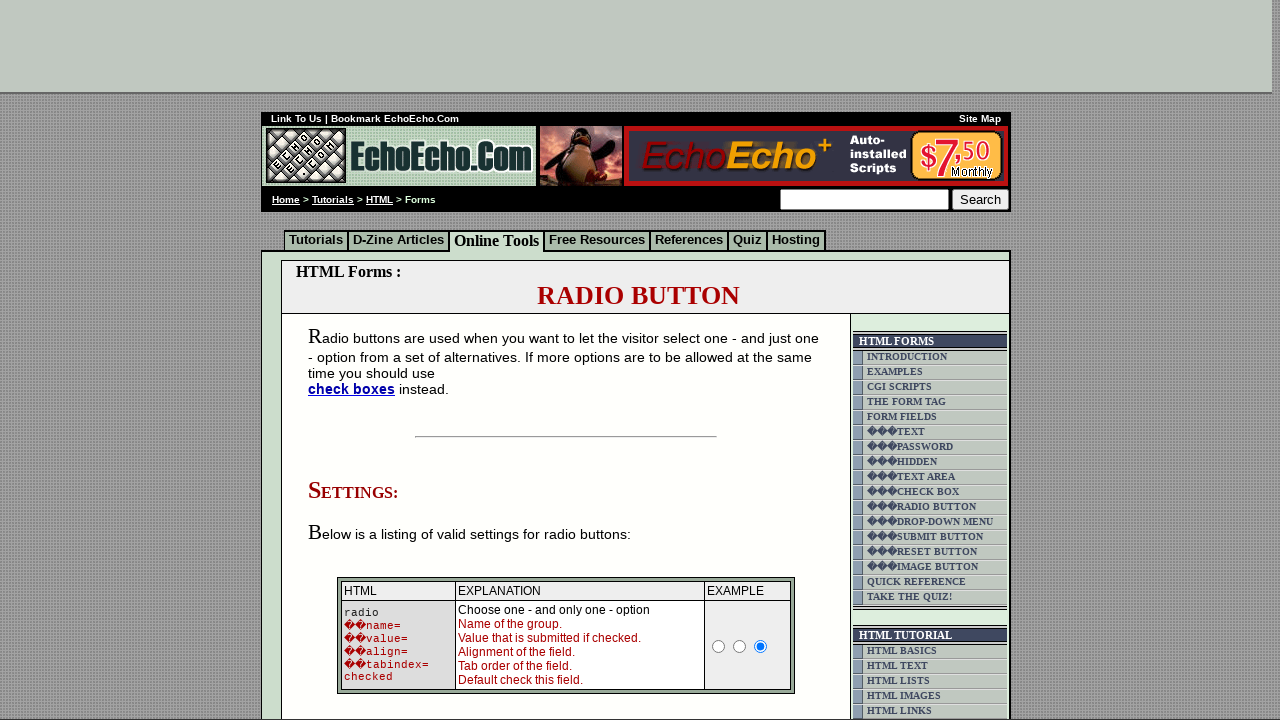

Retrieved all radio button input elements from the container
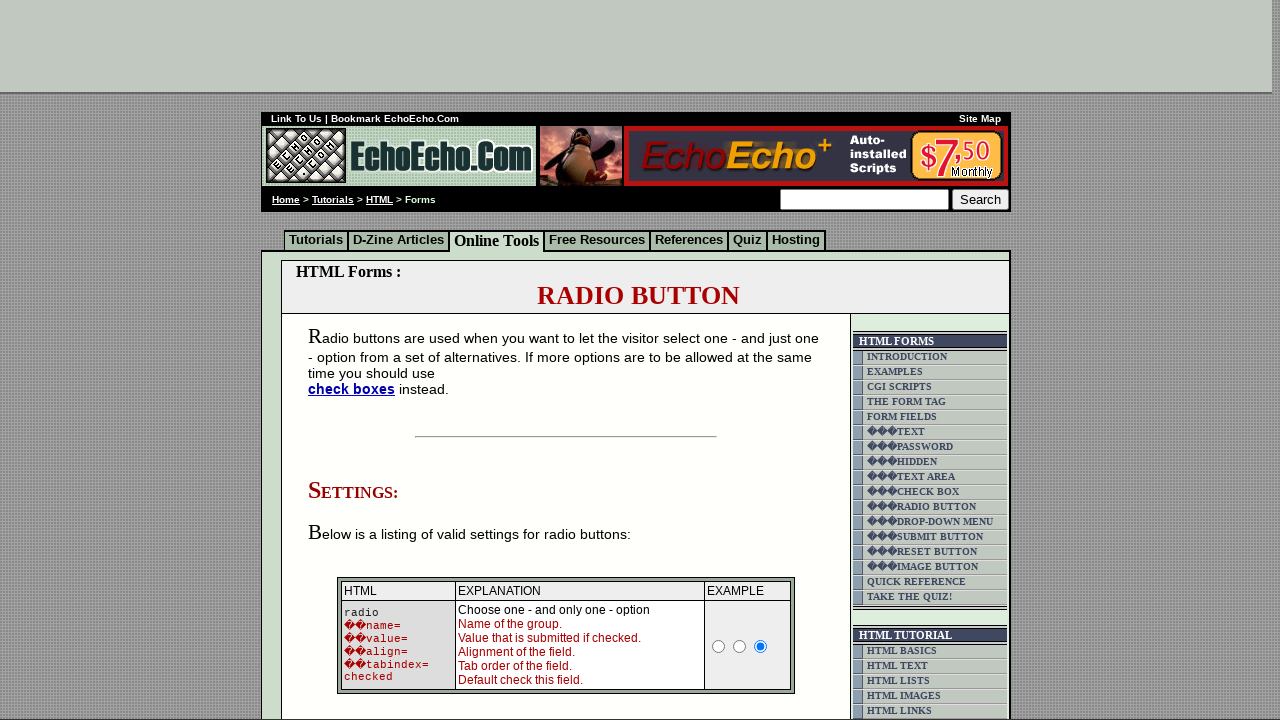

Waited for first radio button to become visible
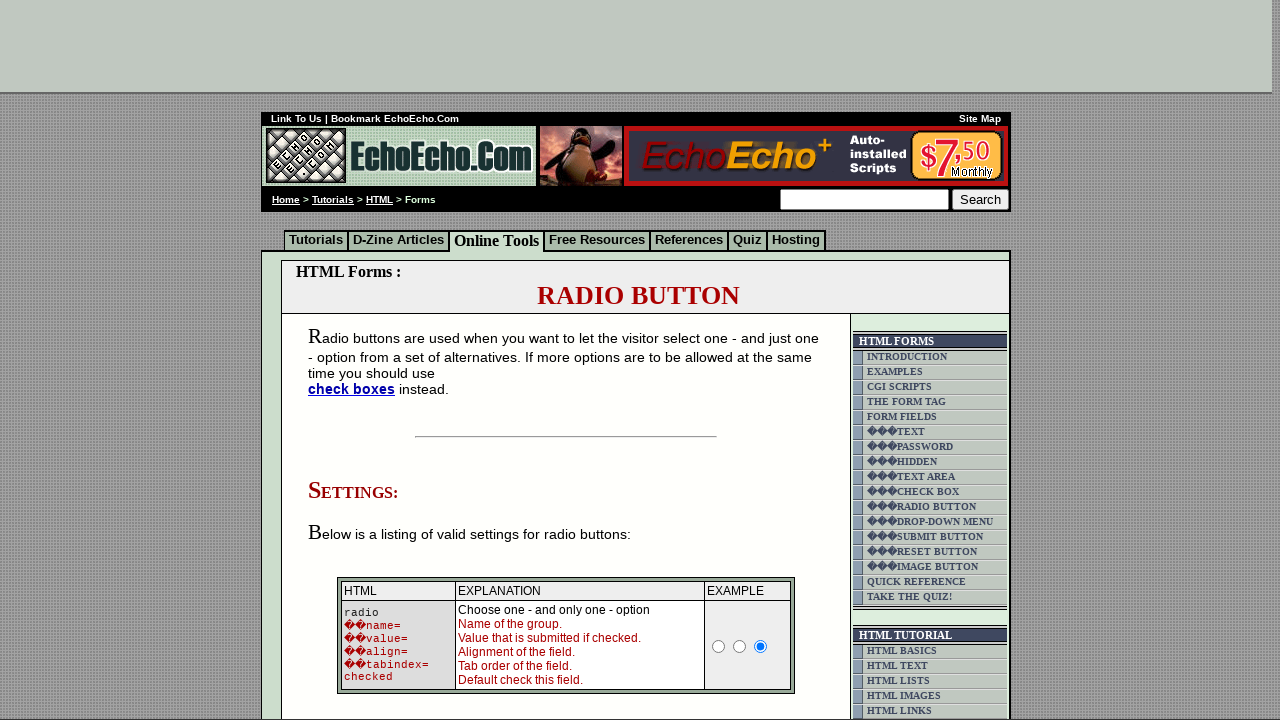

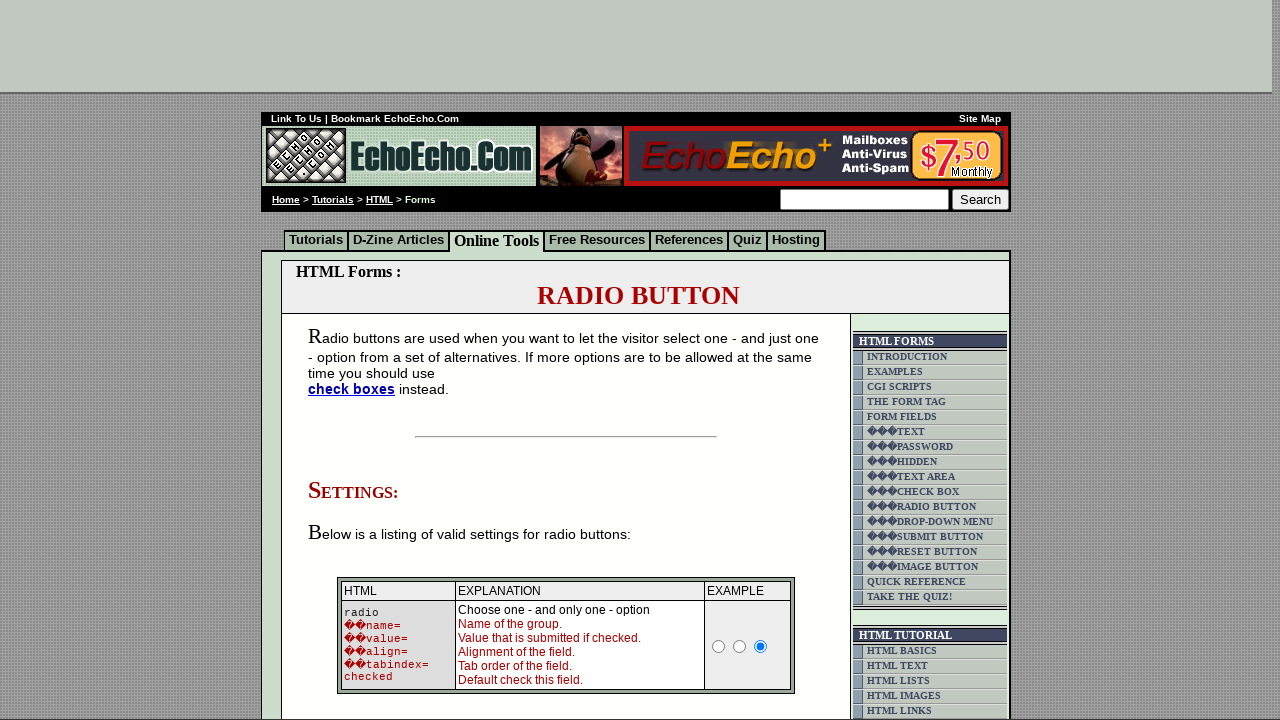